Tests the Typos page on the-internet.herokuapp.com by navigating to it and checking if the displayed text contains a typo, refreshing the page up to 10 times to find variations.

Starting URL: http://the-internet.herokuapp.com/

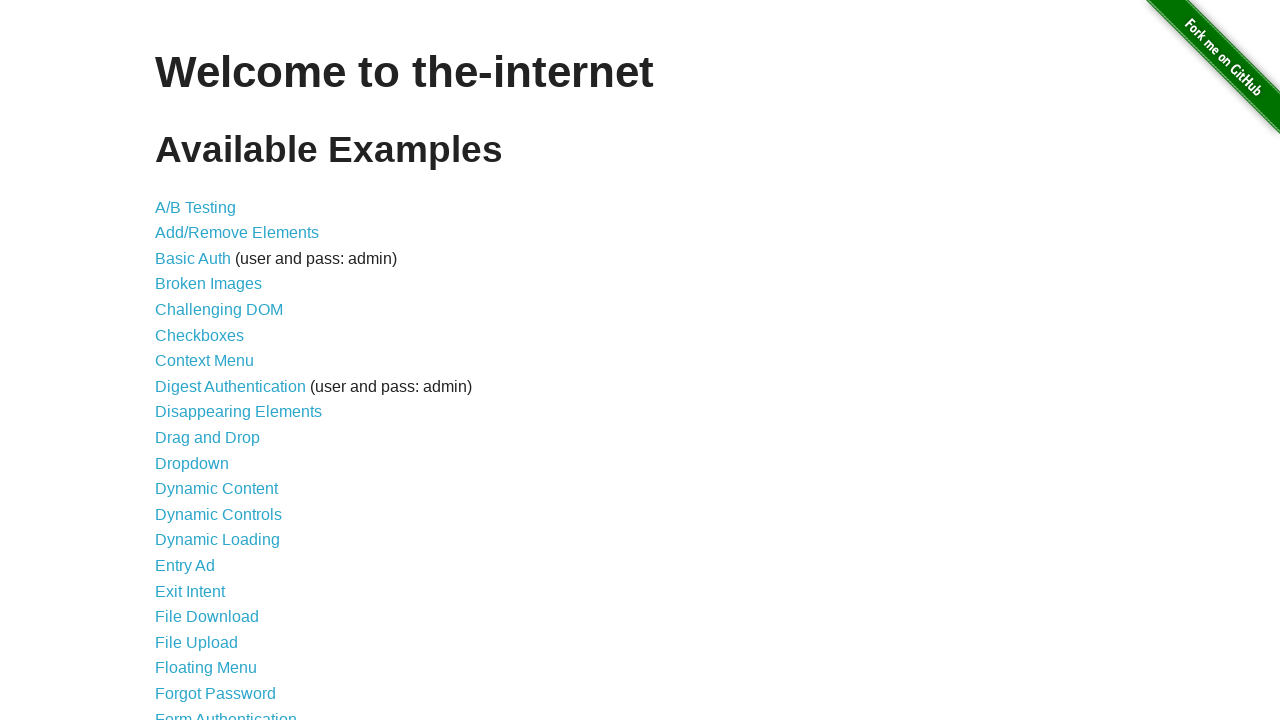

Clicked on the Typos link to navigate to the typos page at (176, 625) on text=Typos
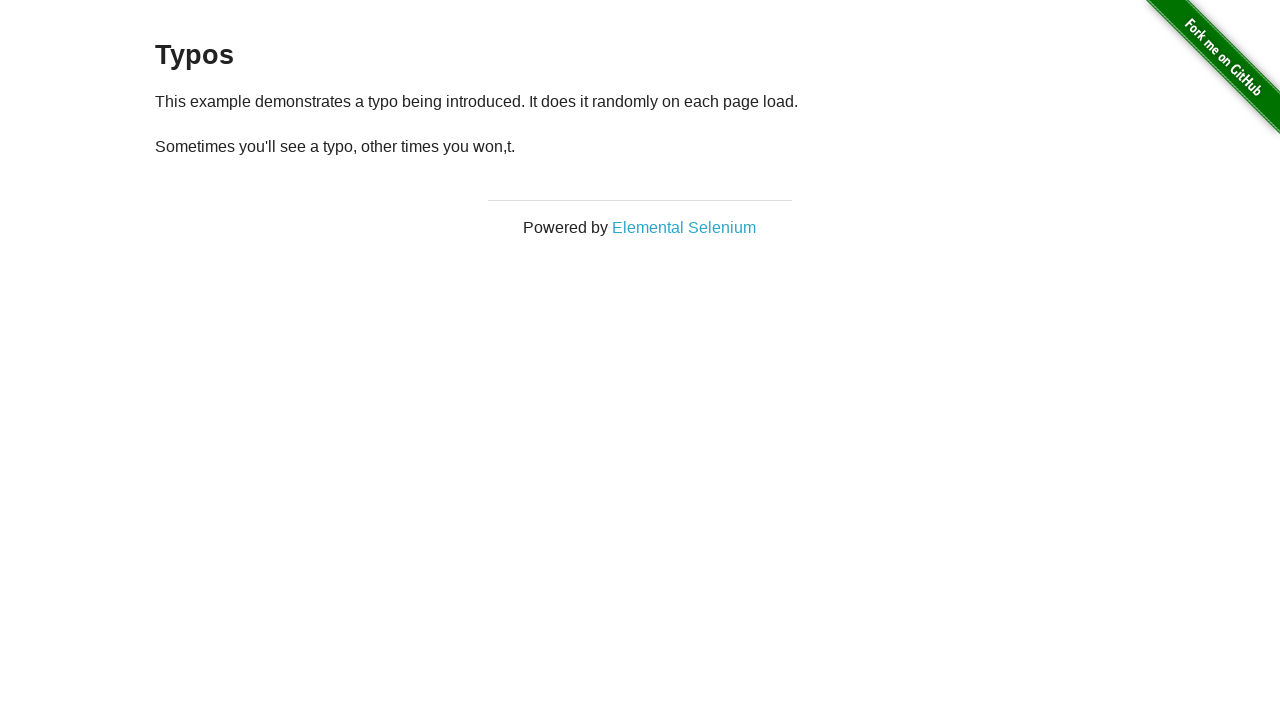

Waited for content to load
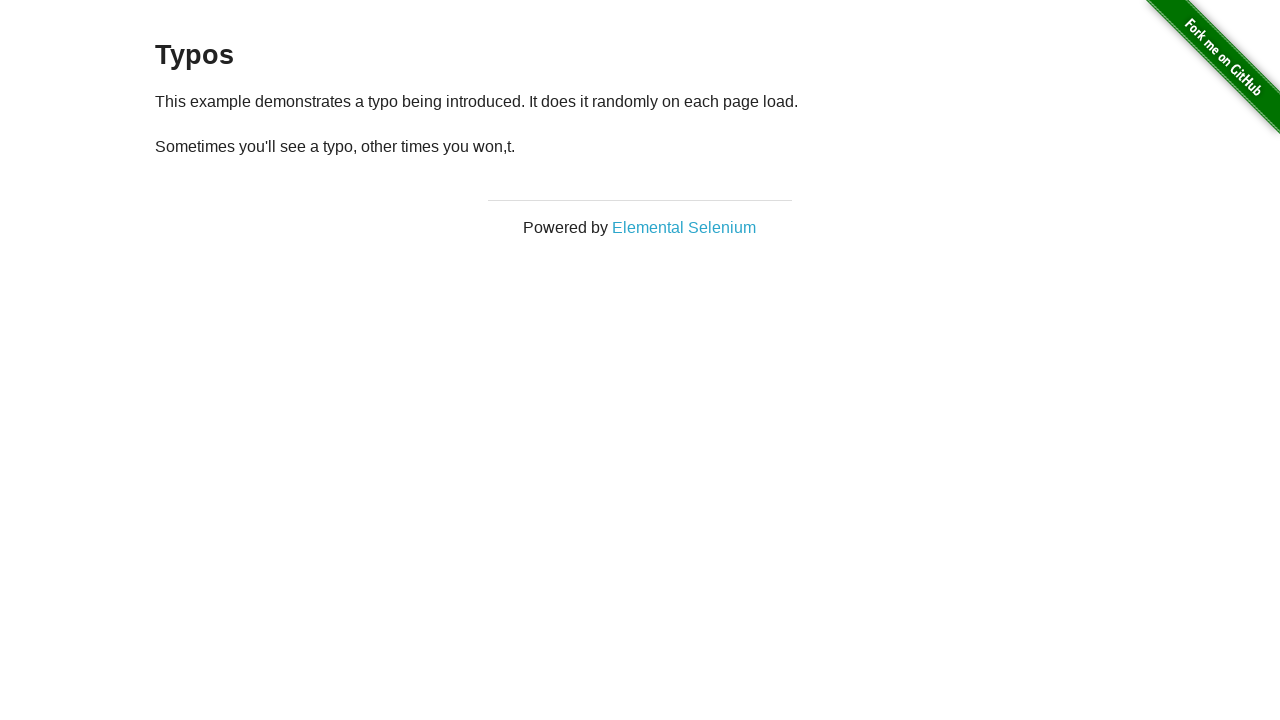

Retrieved typo element text: '
  Sometimes you'll see a typo, other times you won,t.
'
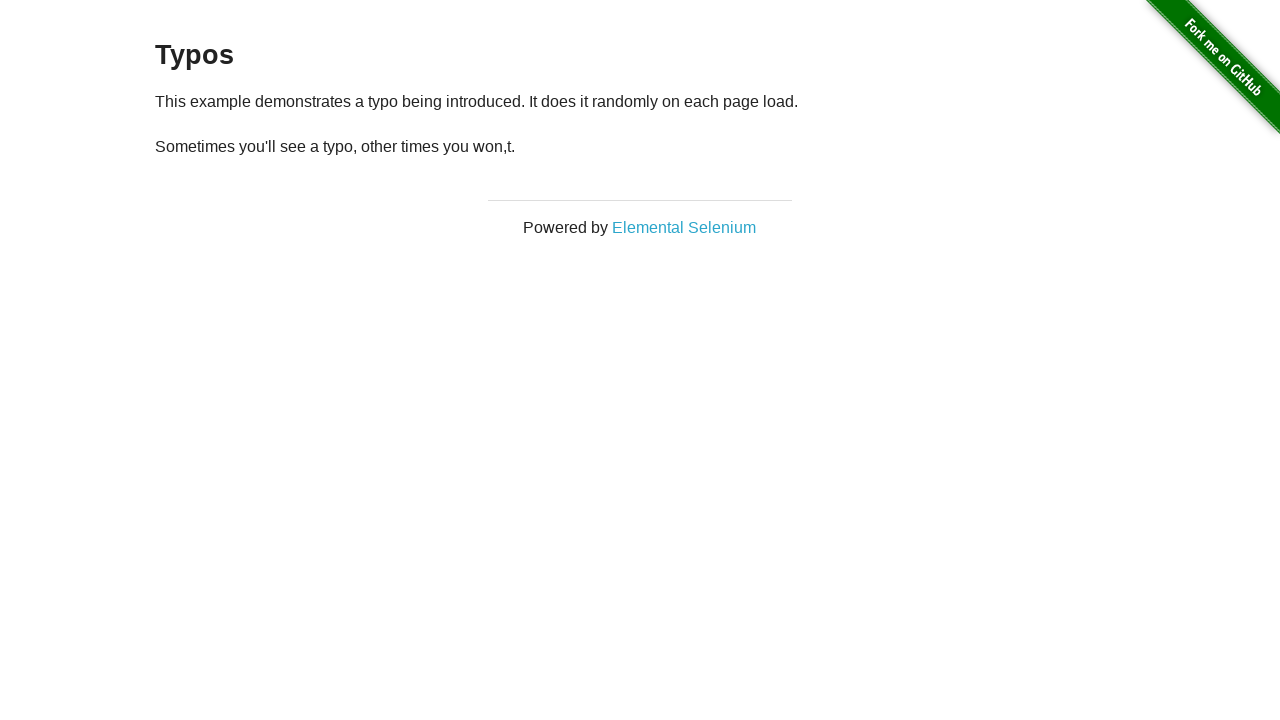

Typo found on attempt 1, reloading page
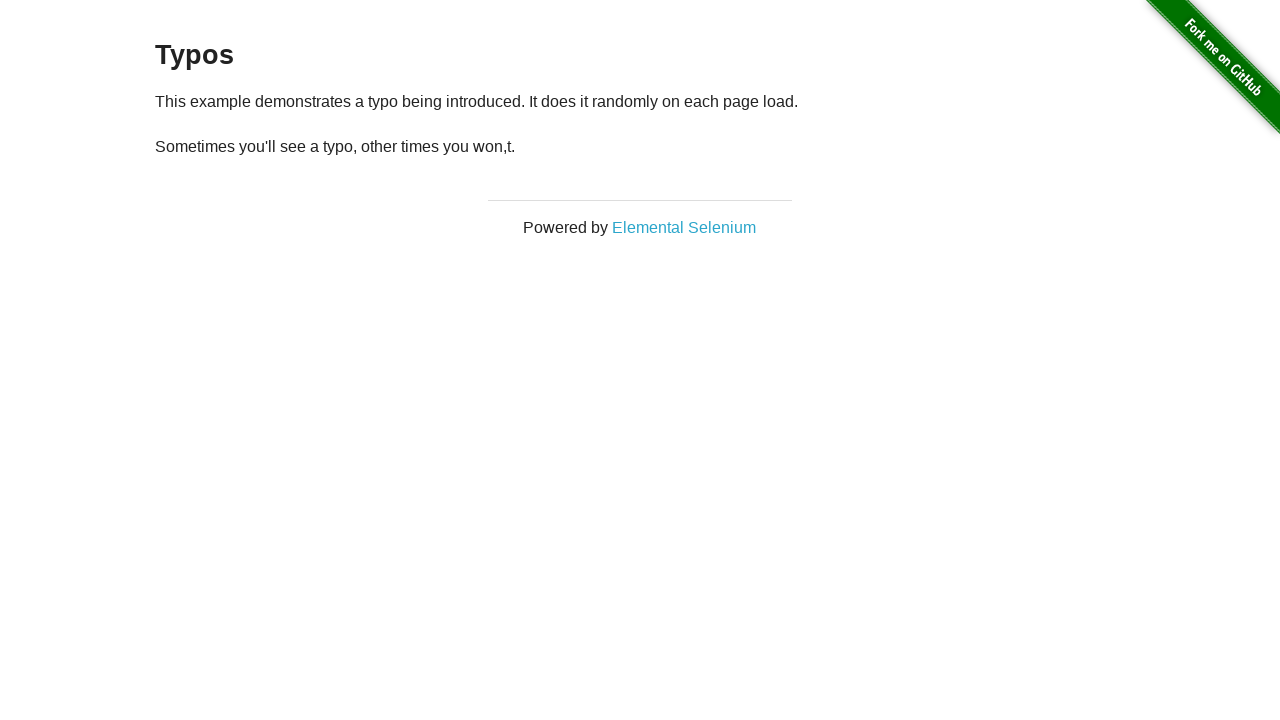

Waited for content to load after page reload
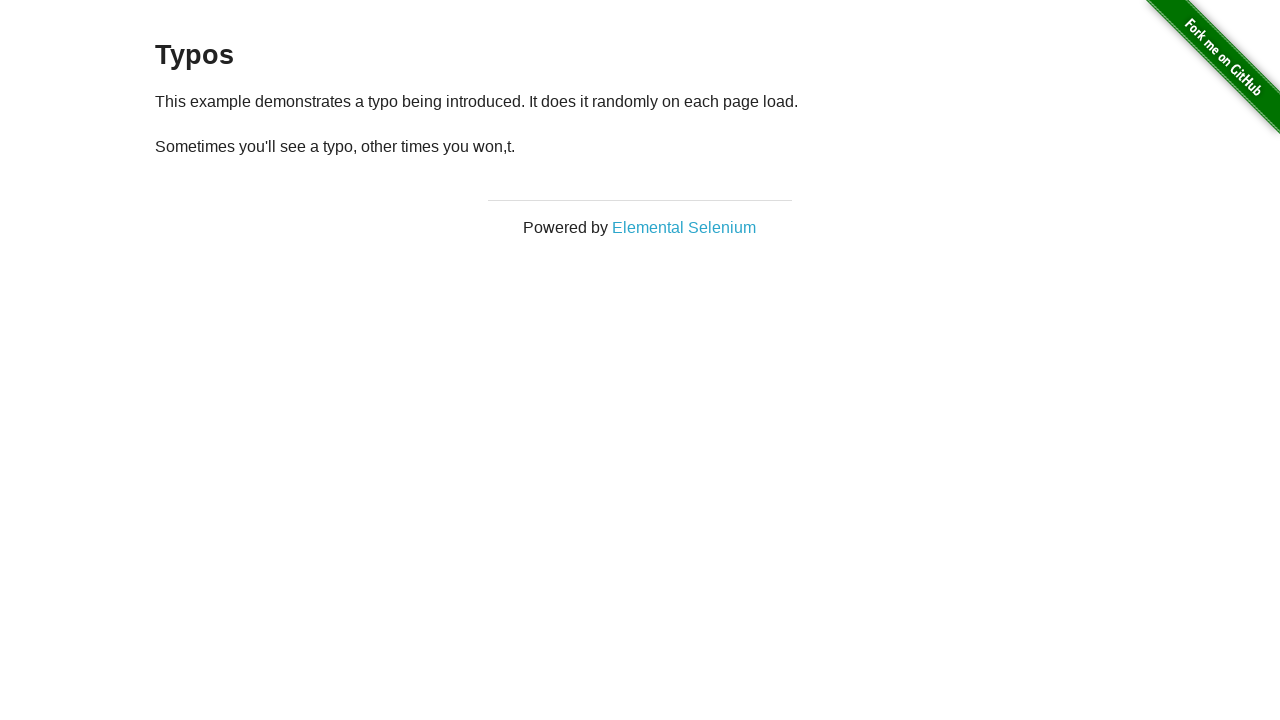

Retrieved typo element text: '
  Sometimes you'll see a typo, other times you won,t.
'
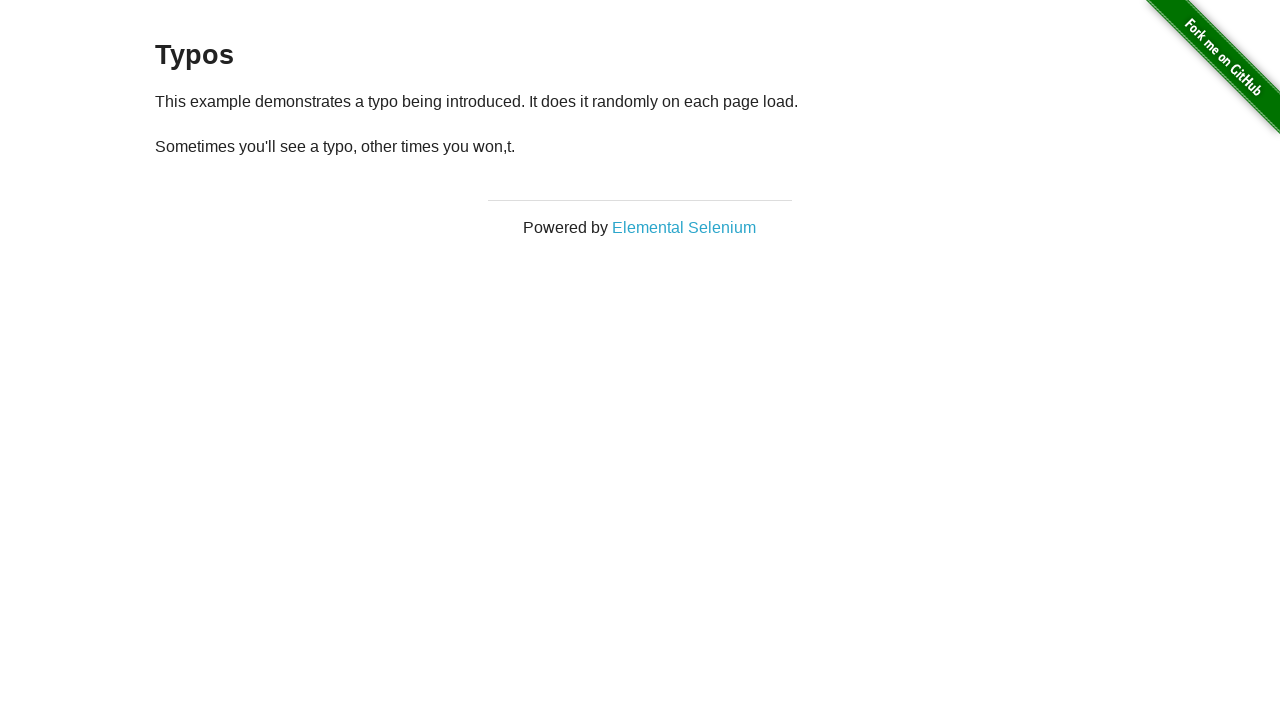

Typo found on attempt 2, reloading page
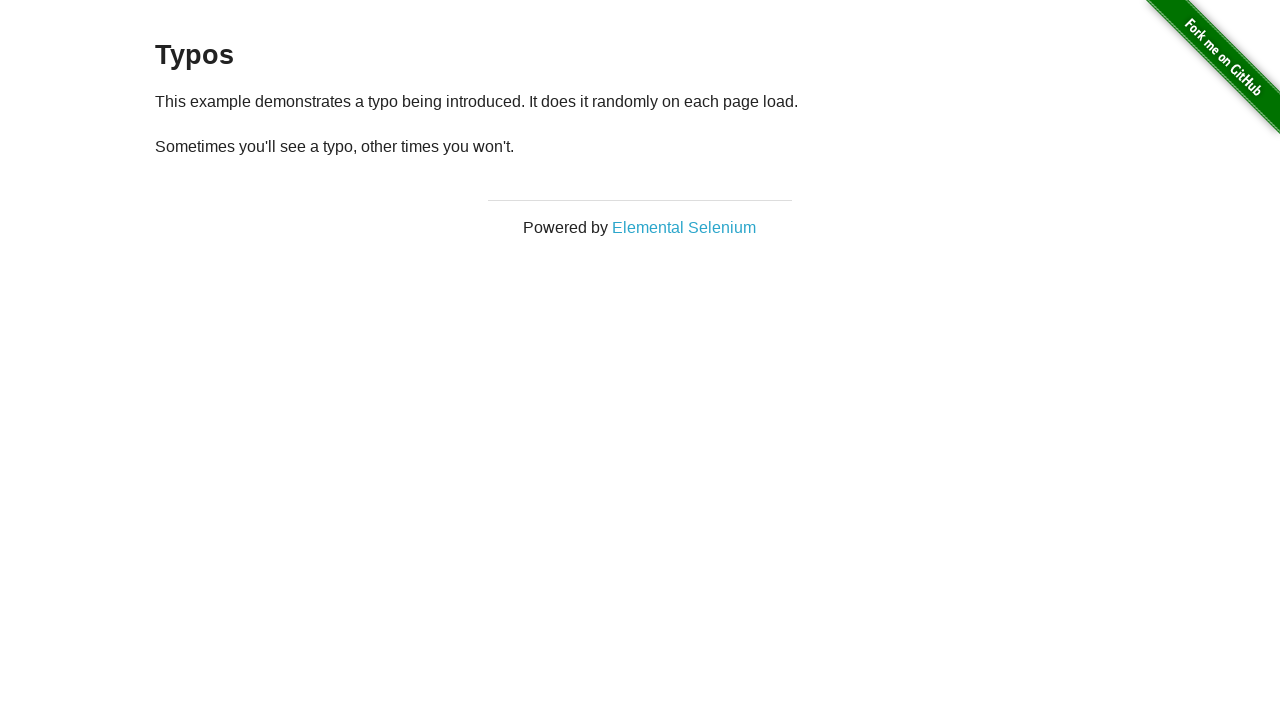

Waited for content to load after page reload
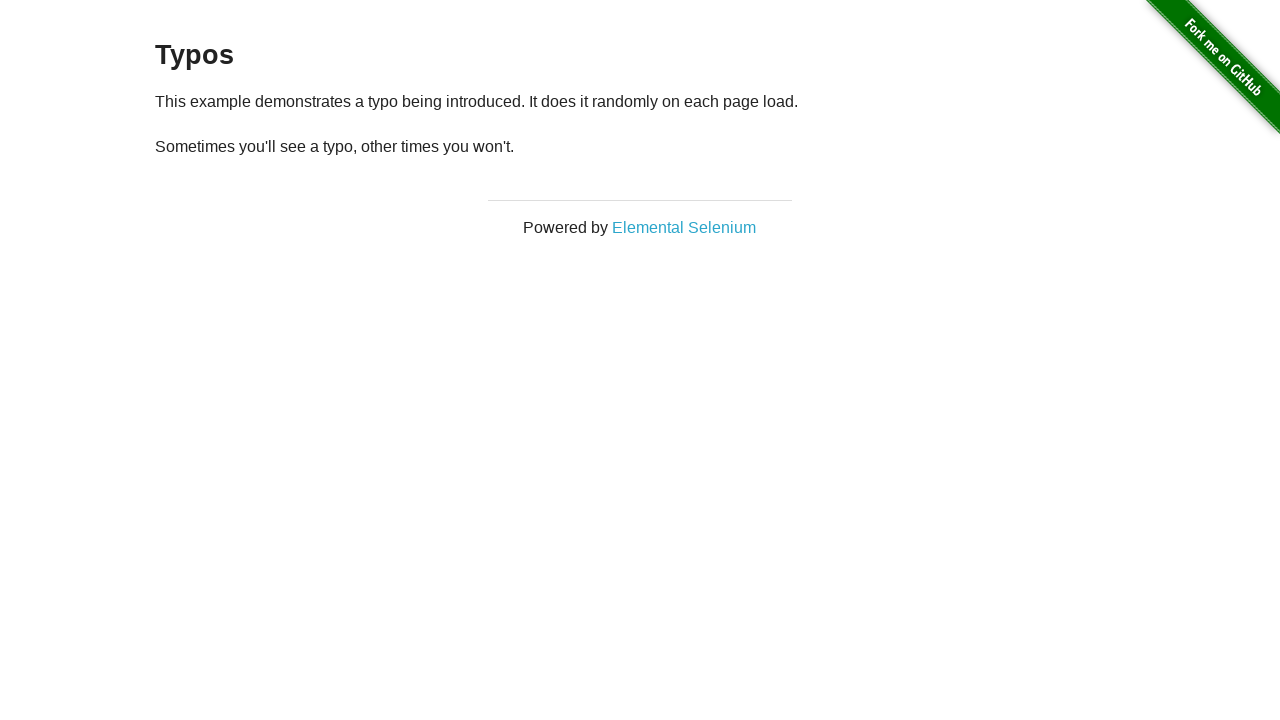

Retrieved typo element text: '
  Sometimes you'll see a typo, other times you won't.
'
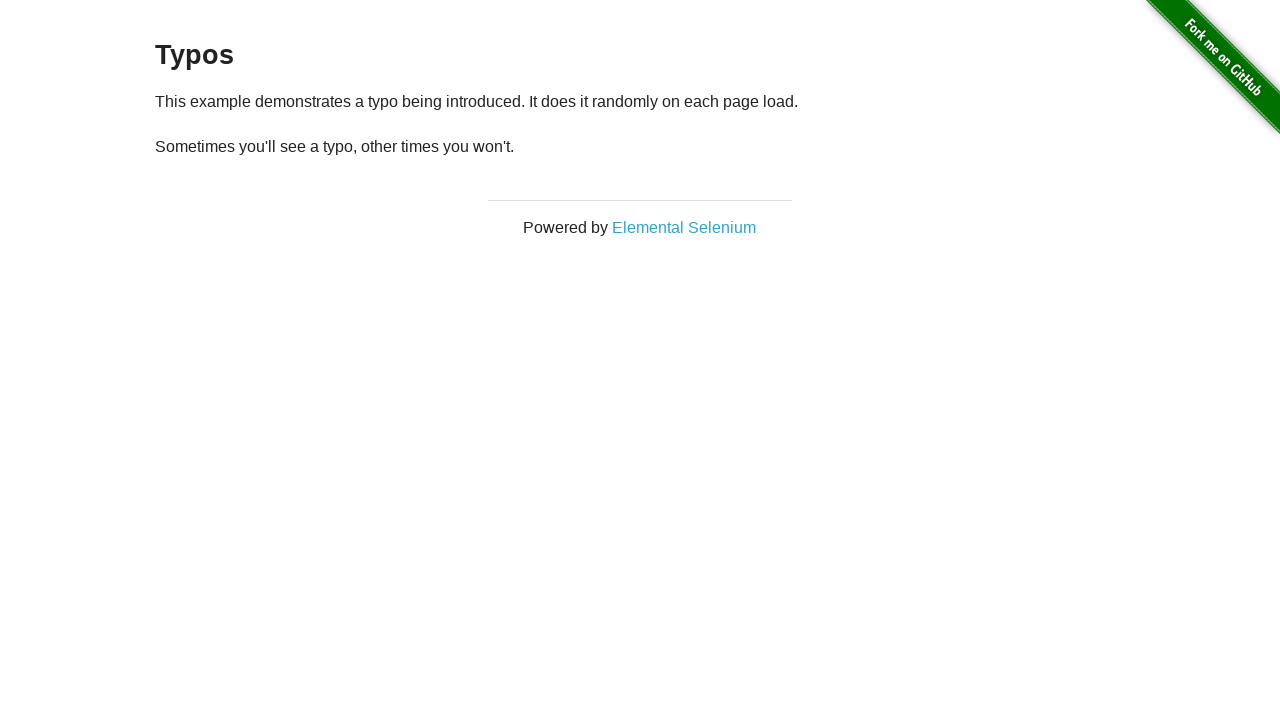

Typo found on attempt 3, reloading page
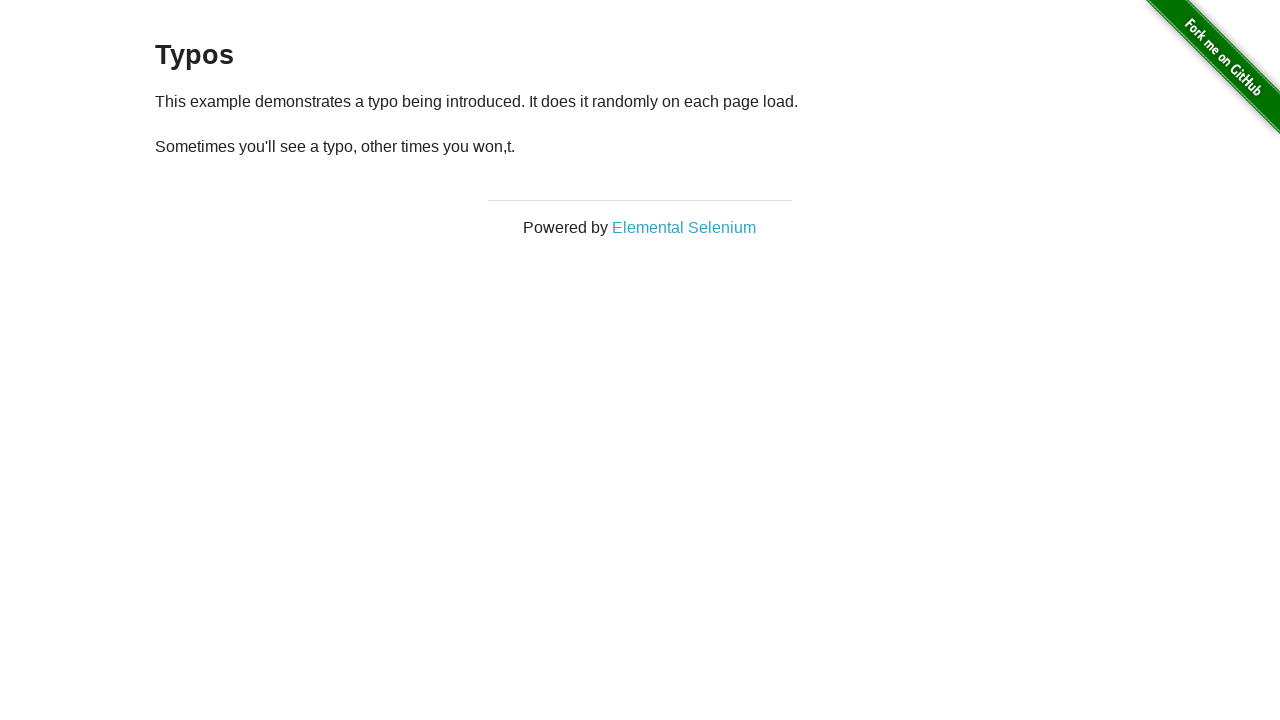

Waited for content to load after page reload
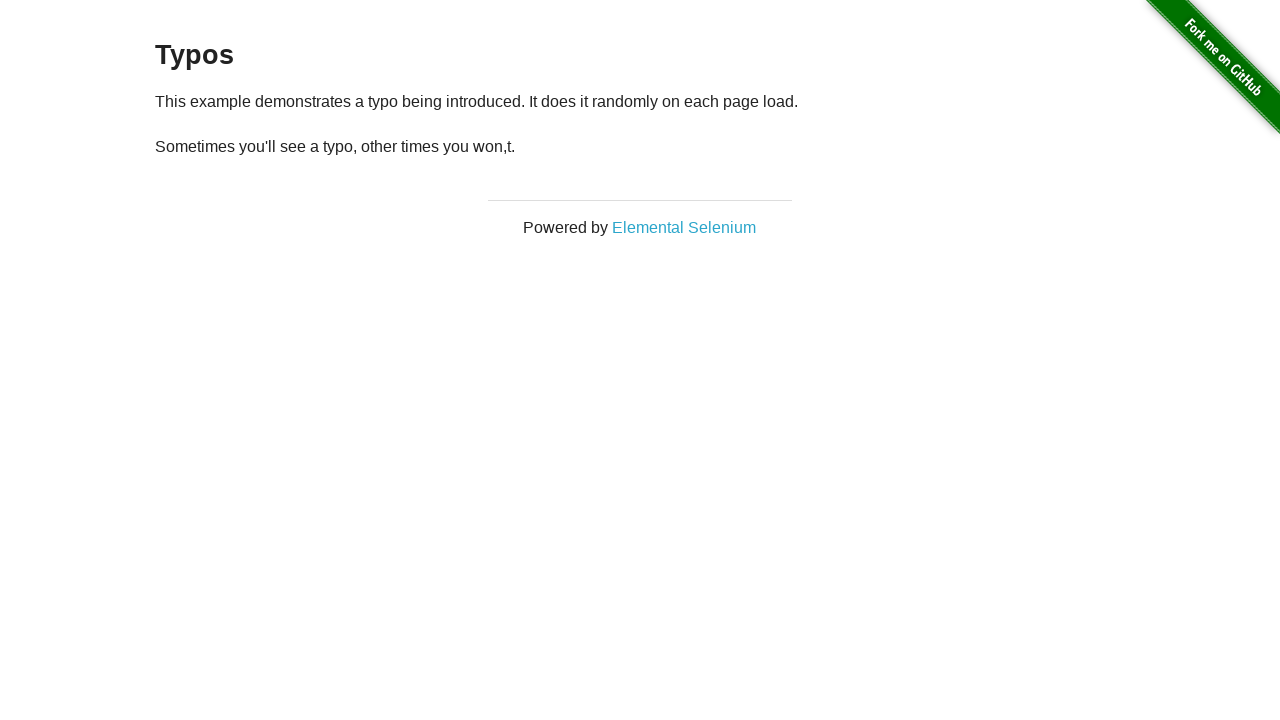

Retrieved typo element text: '
  Sometimes you'll see a typo, other times you won,t.
'
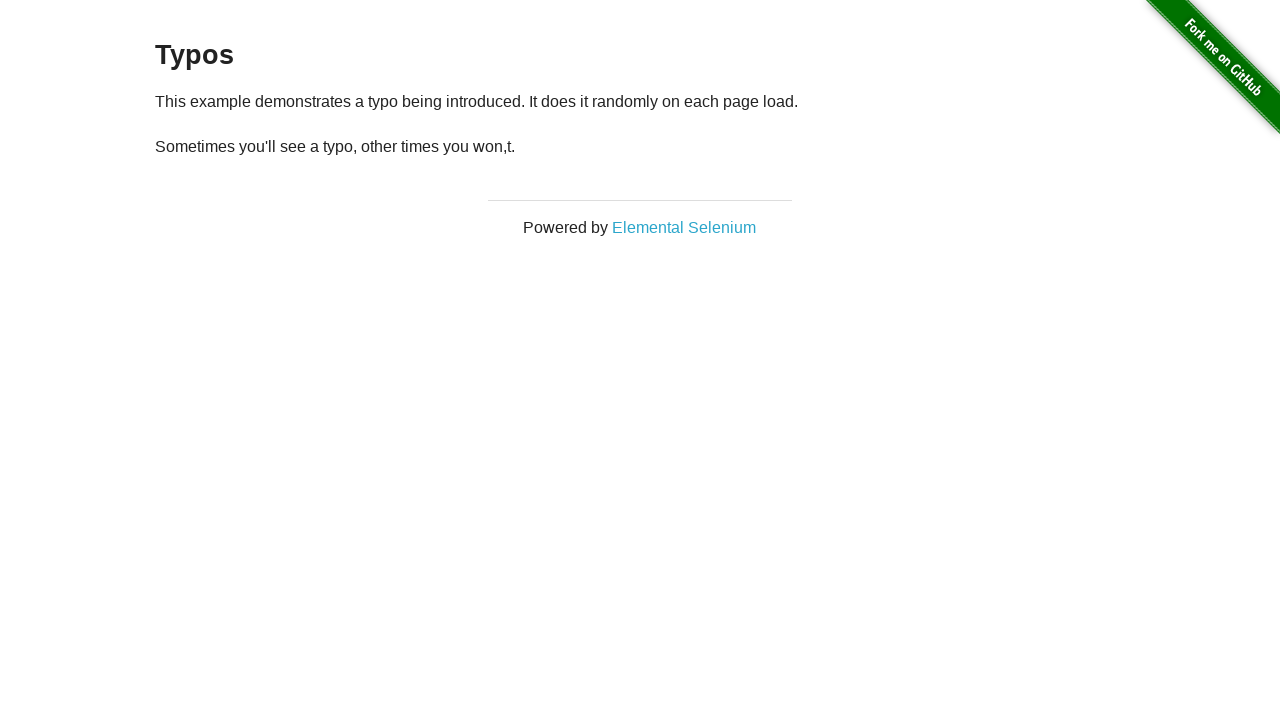

Typo found on attempt 4, reloading page
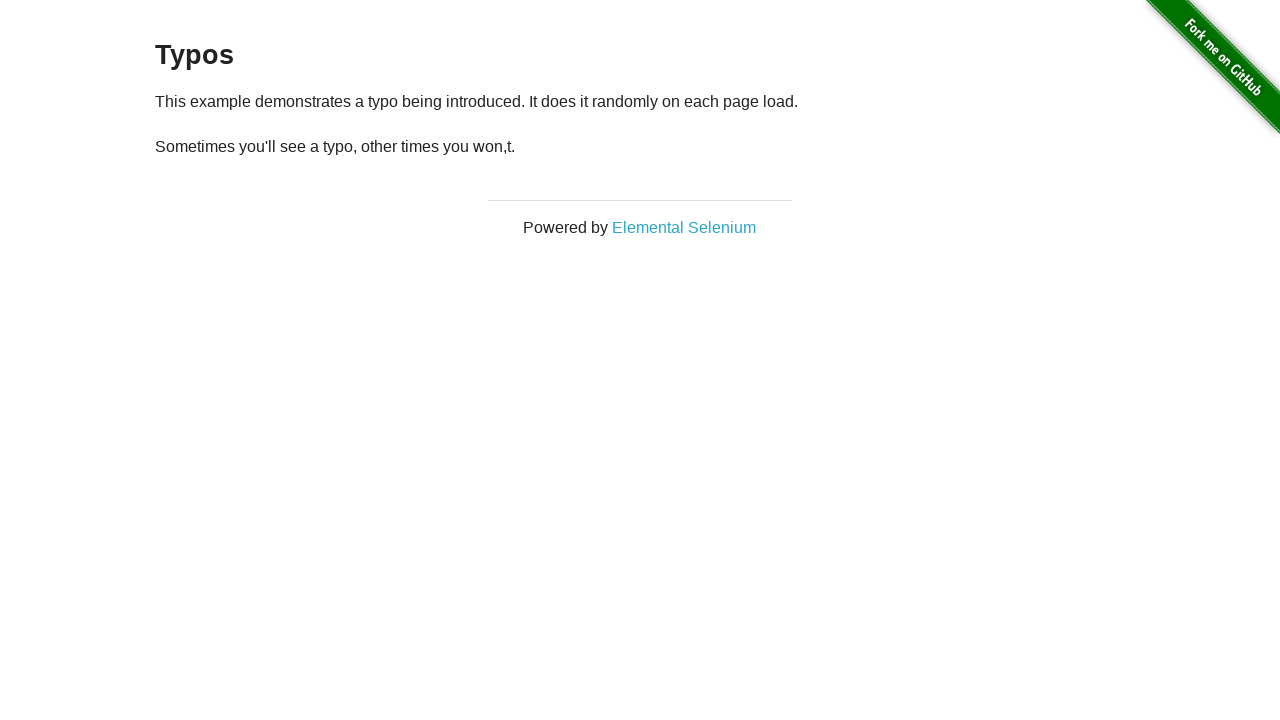

Waited for content to load after page reload
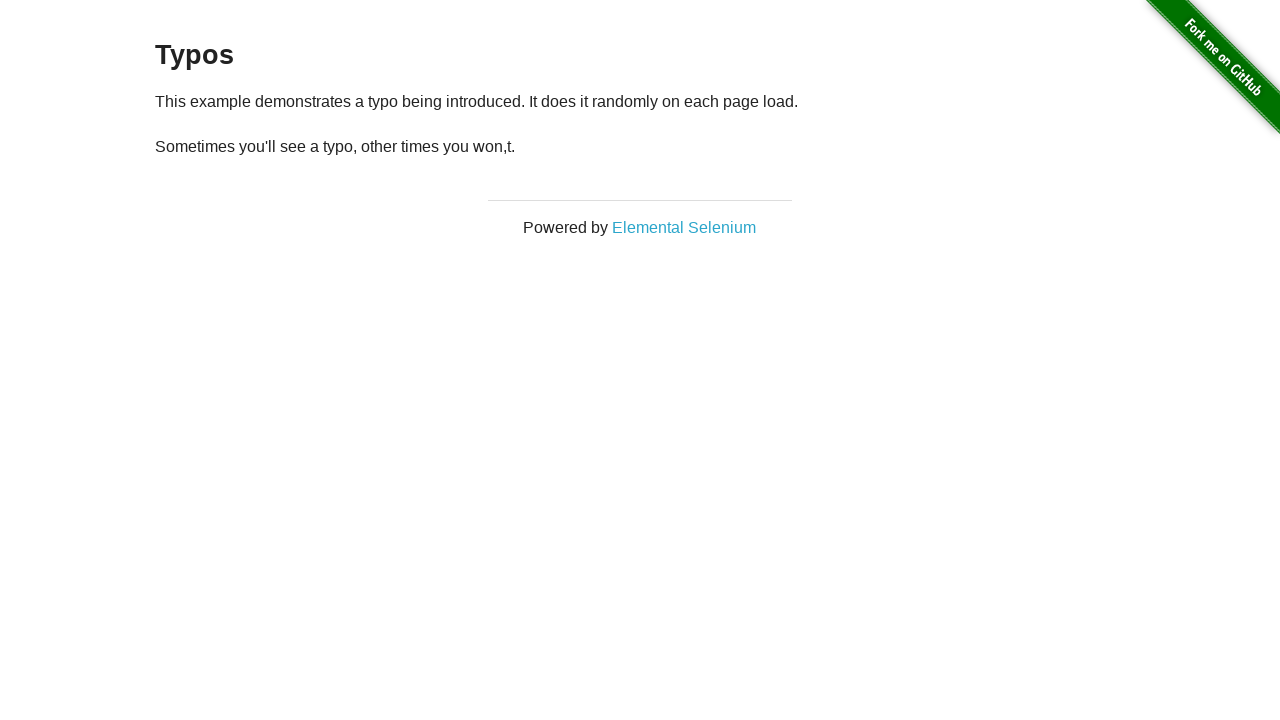

Retrieved typo element text: '
  Sometimes you'll see a typo, other times you won,t.
'
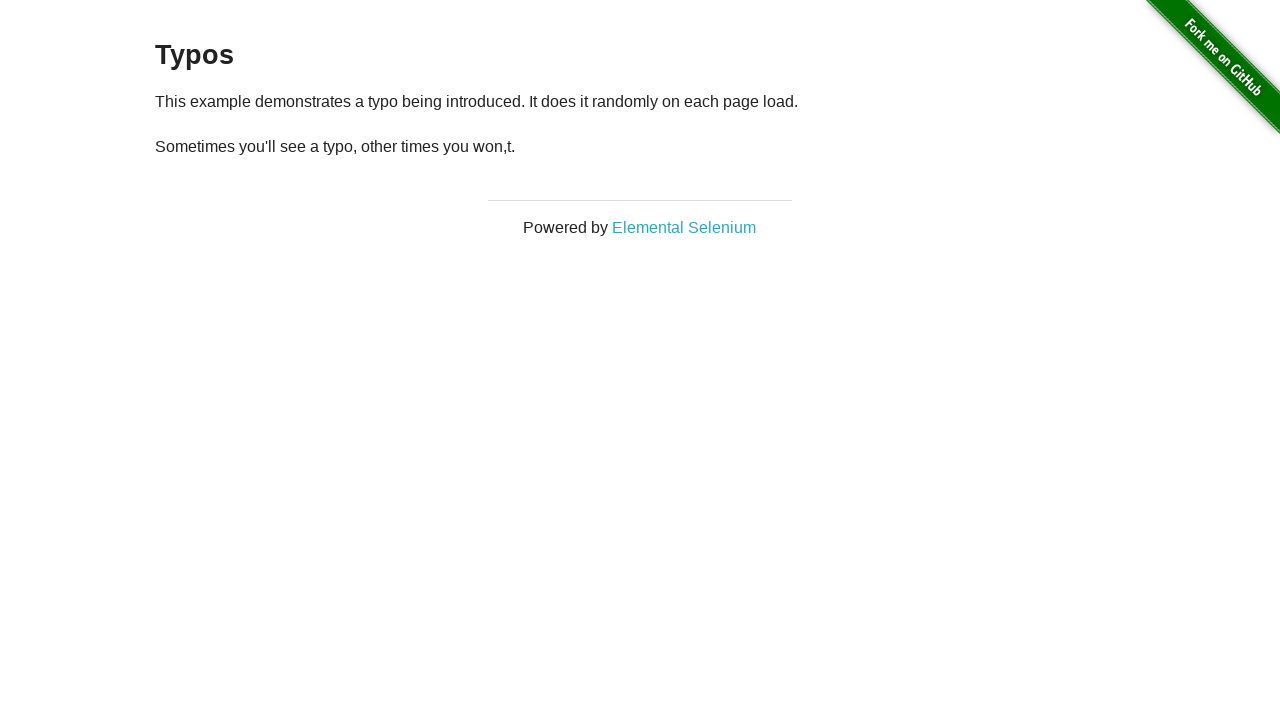

Typo found on attempt 5, reloading page
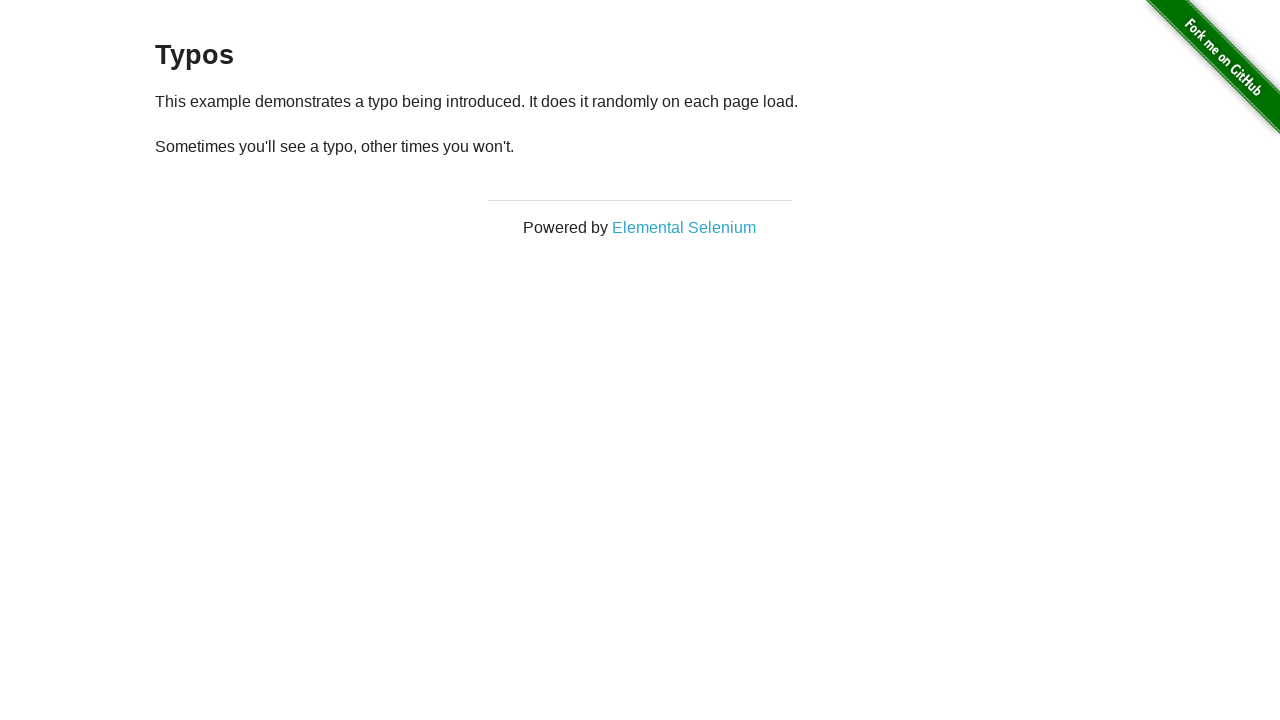

Waited for content to load after page reload
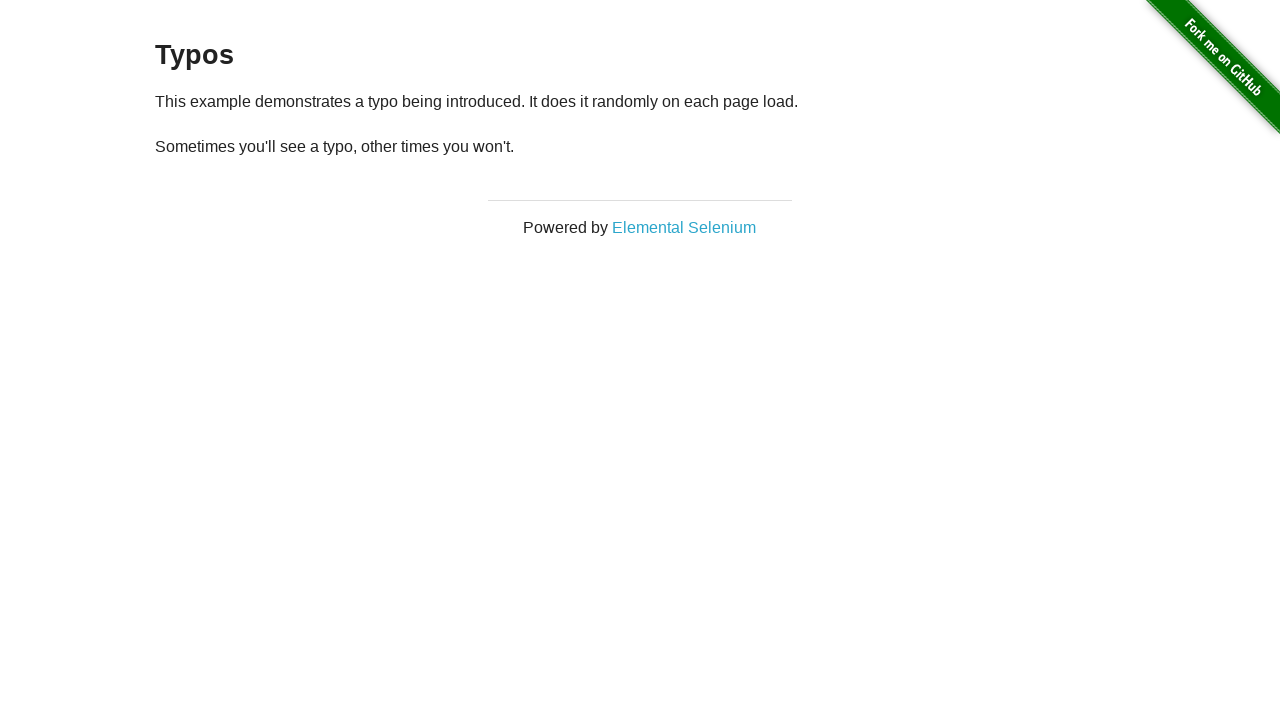

Retrieved typo element text: '
  Sometimes you'll see a typo, other times you won't.
'
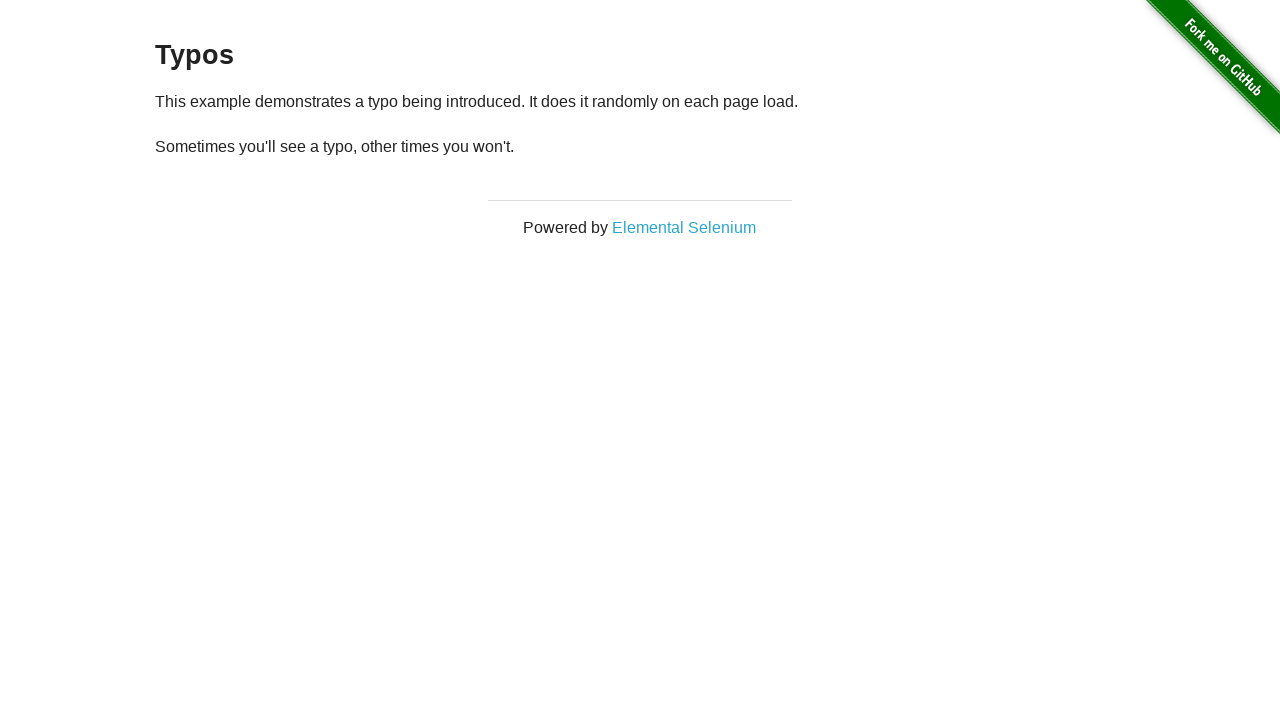

Typo found on attempt 6, reloading page
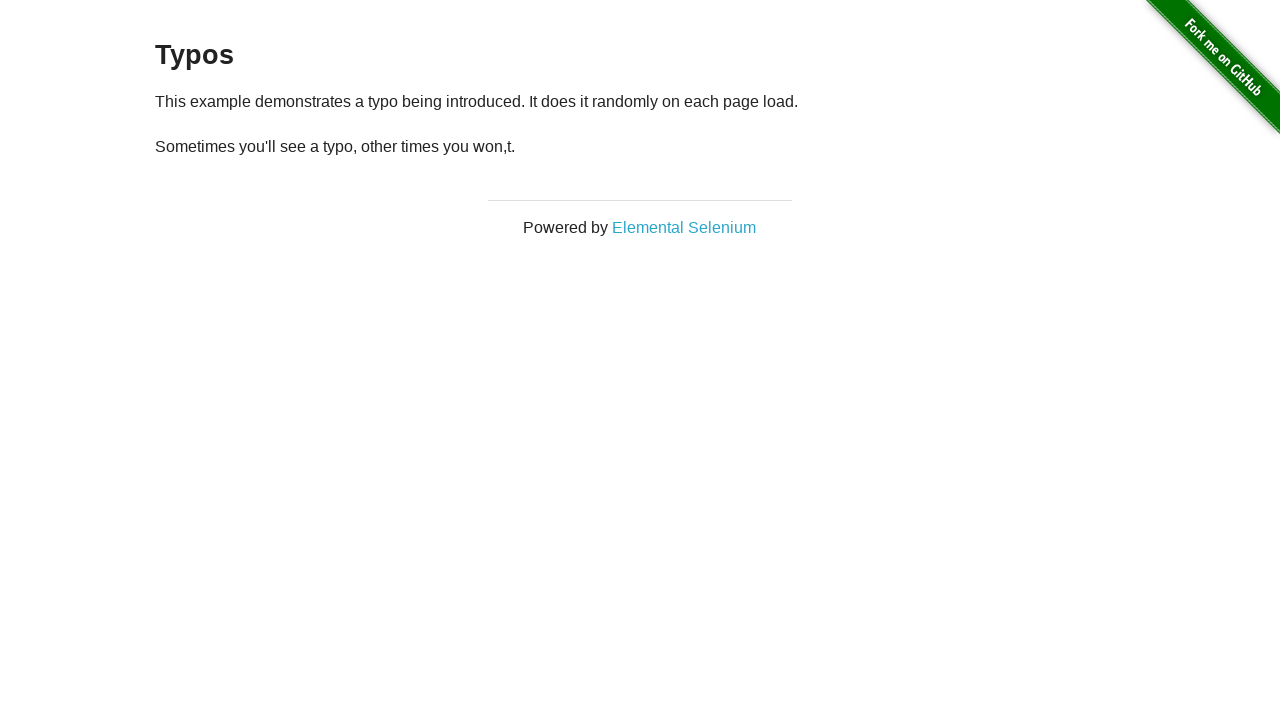

Waited for content to load after page reload
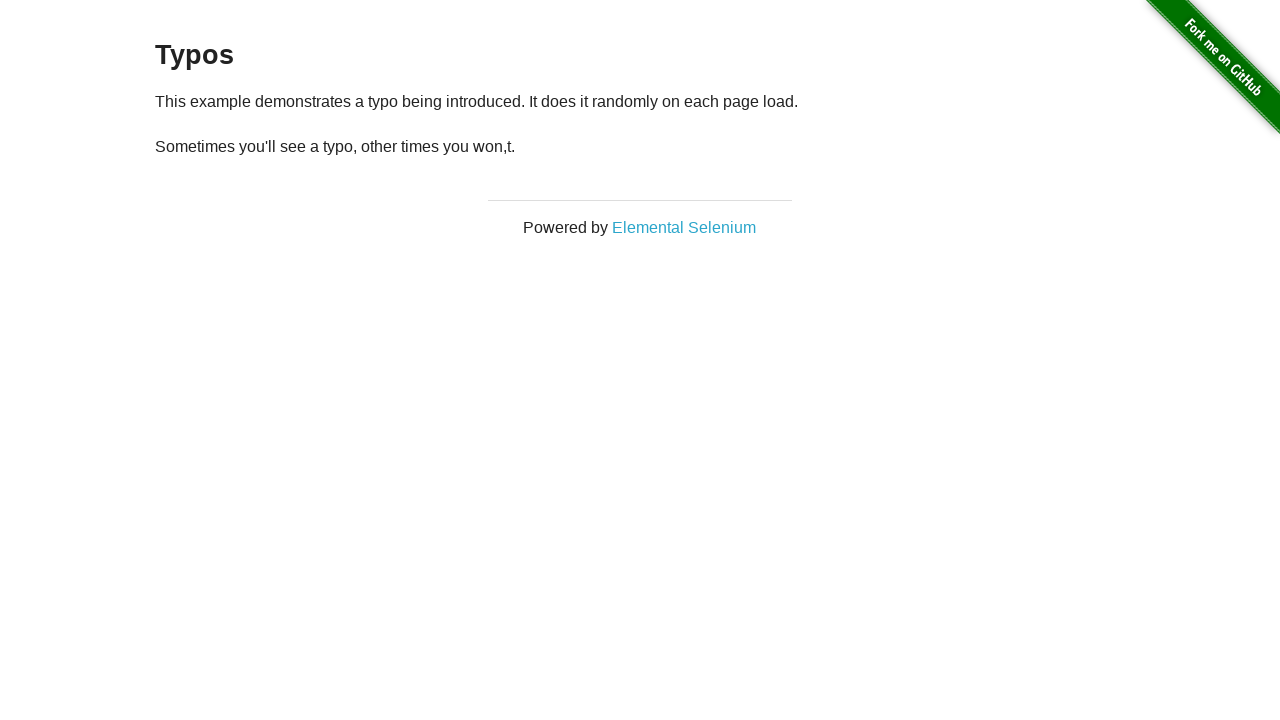

Retrieved typo element text: '
  Sometimes you'll see a typo, other times you won,t.
'
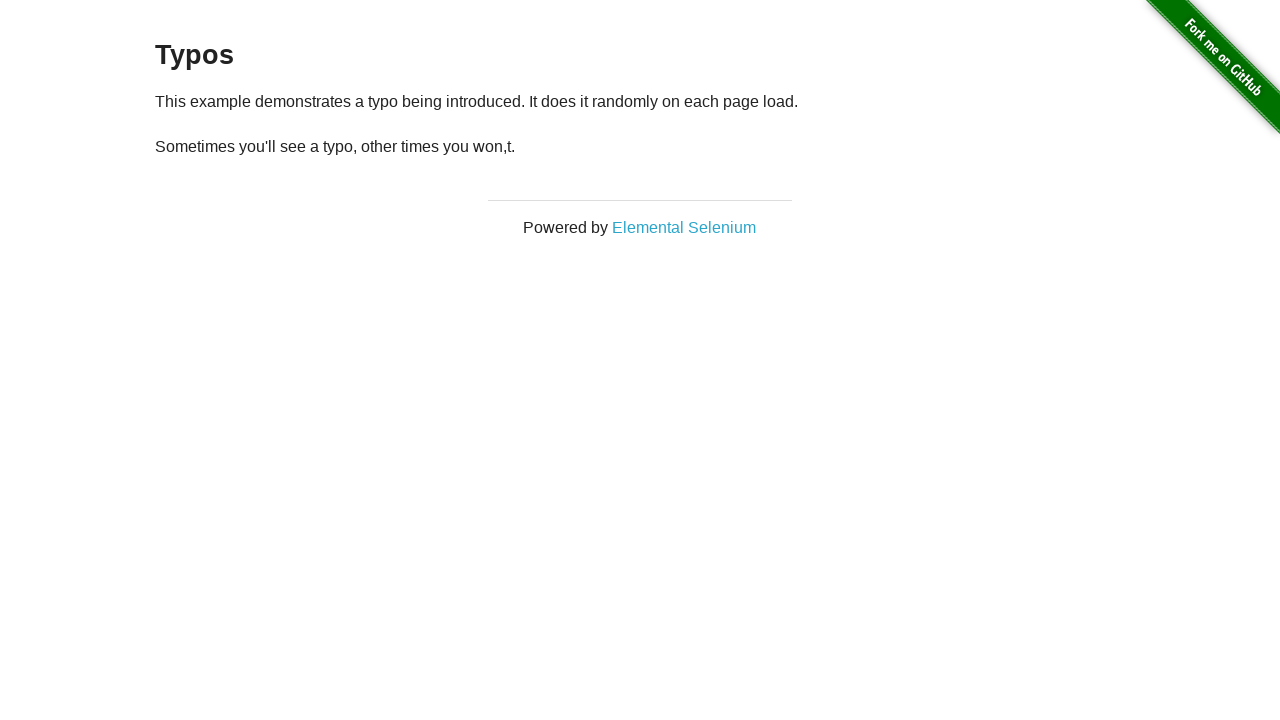

Typo found on attempt 7, reloading page
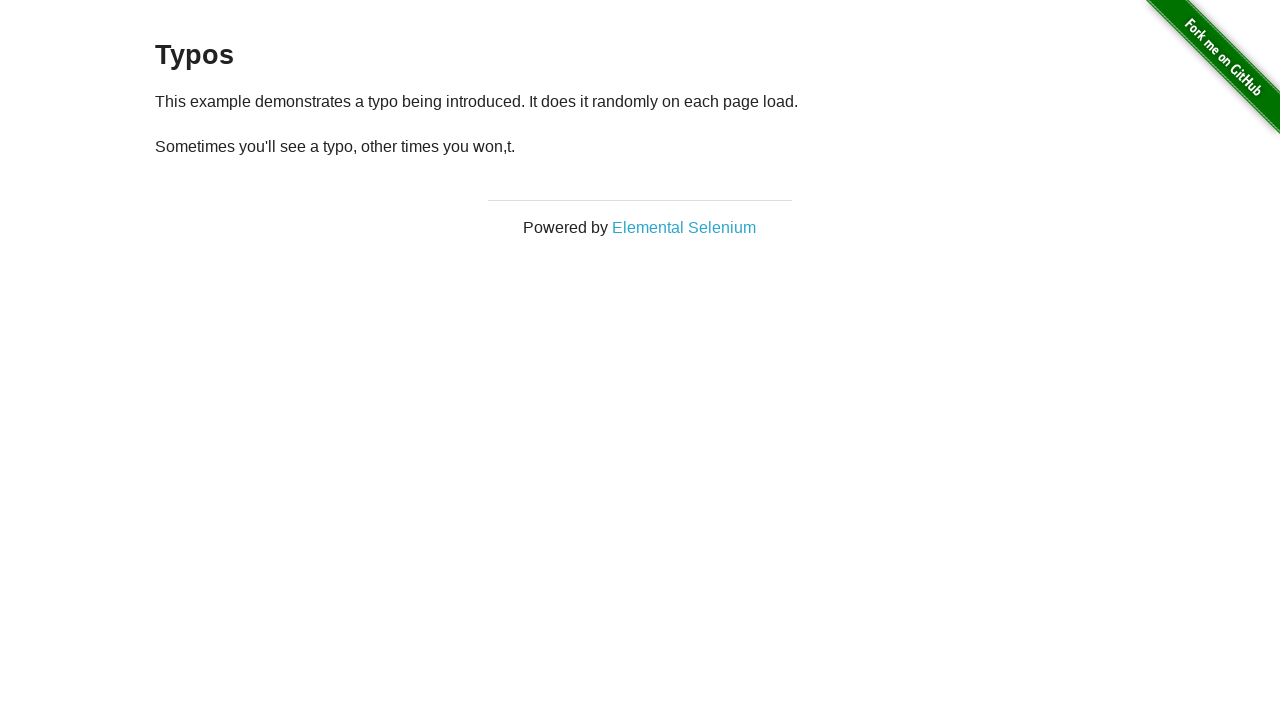

Waited for content to load after page reload
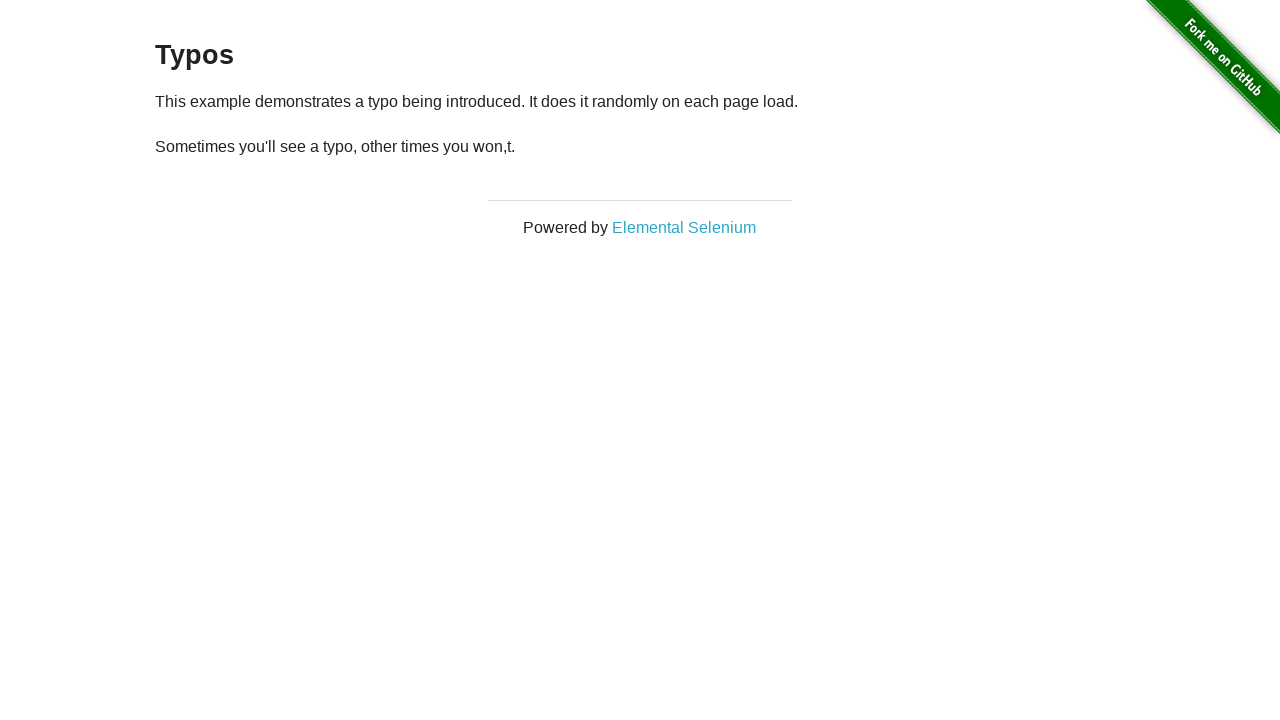

Retrieved typo element text: '
  Sometimes you'll see a typo, other times you won,t.
'
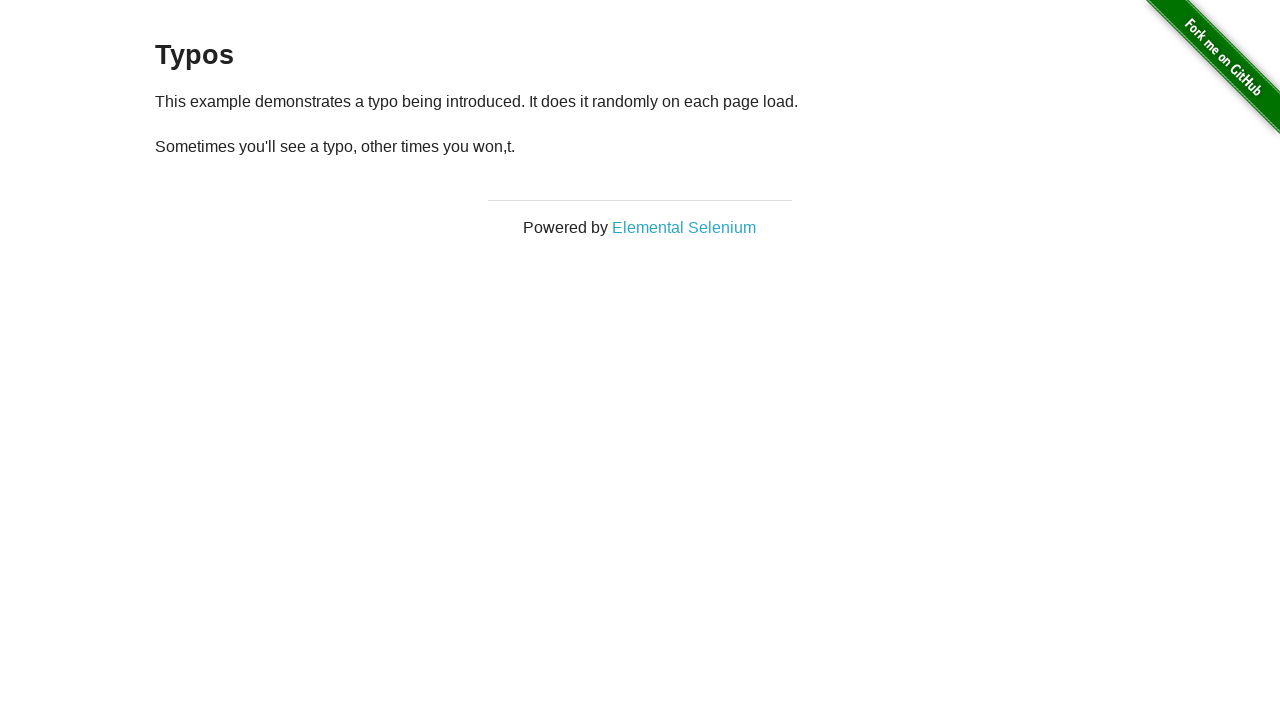

Typo found on attempt 8, reloading page
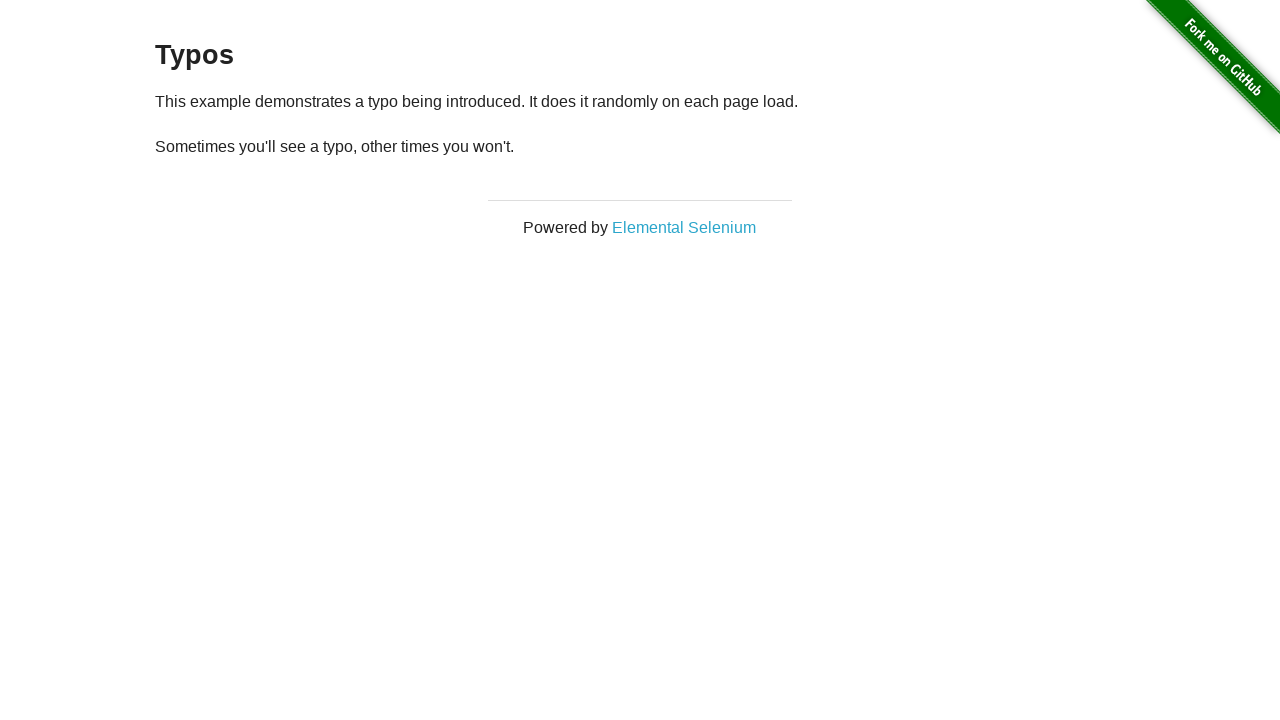

Waited for content to load after page reload
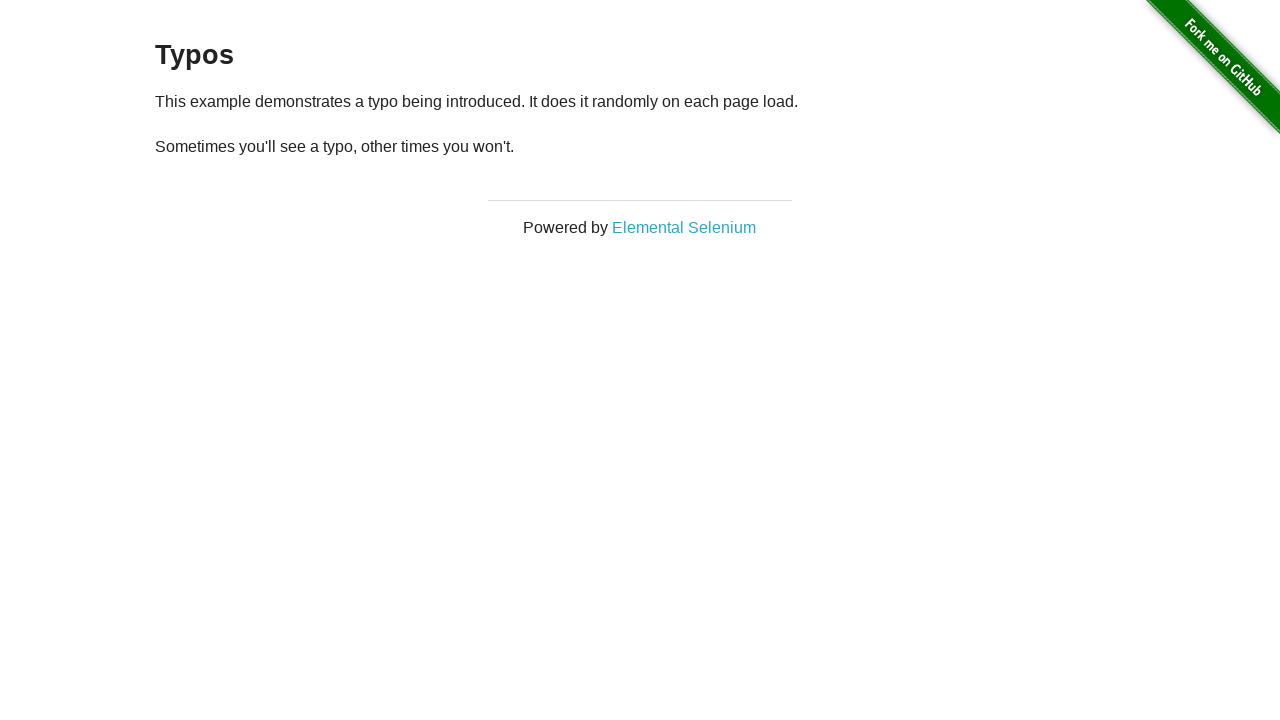

Retrieved typo element text: '
  Sometimes you'll see a typo, other times you won't.
'
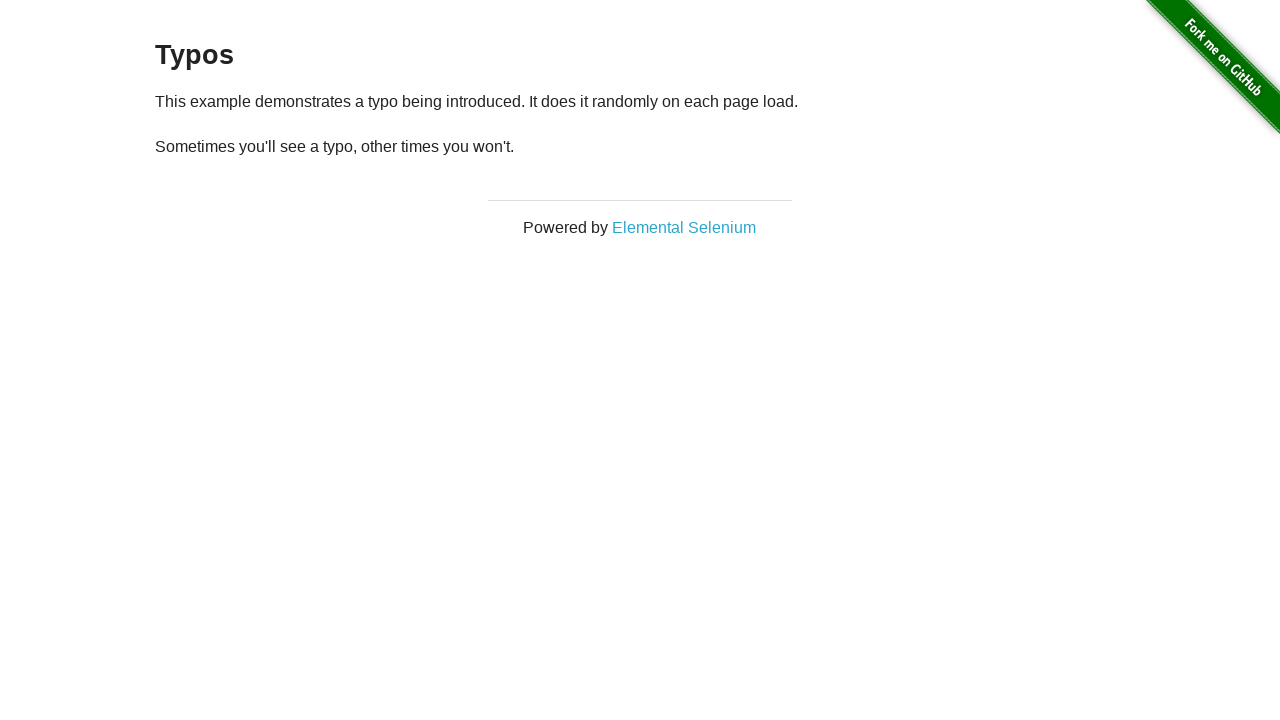

Typo found on attempt 9, reloading page
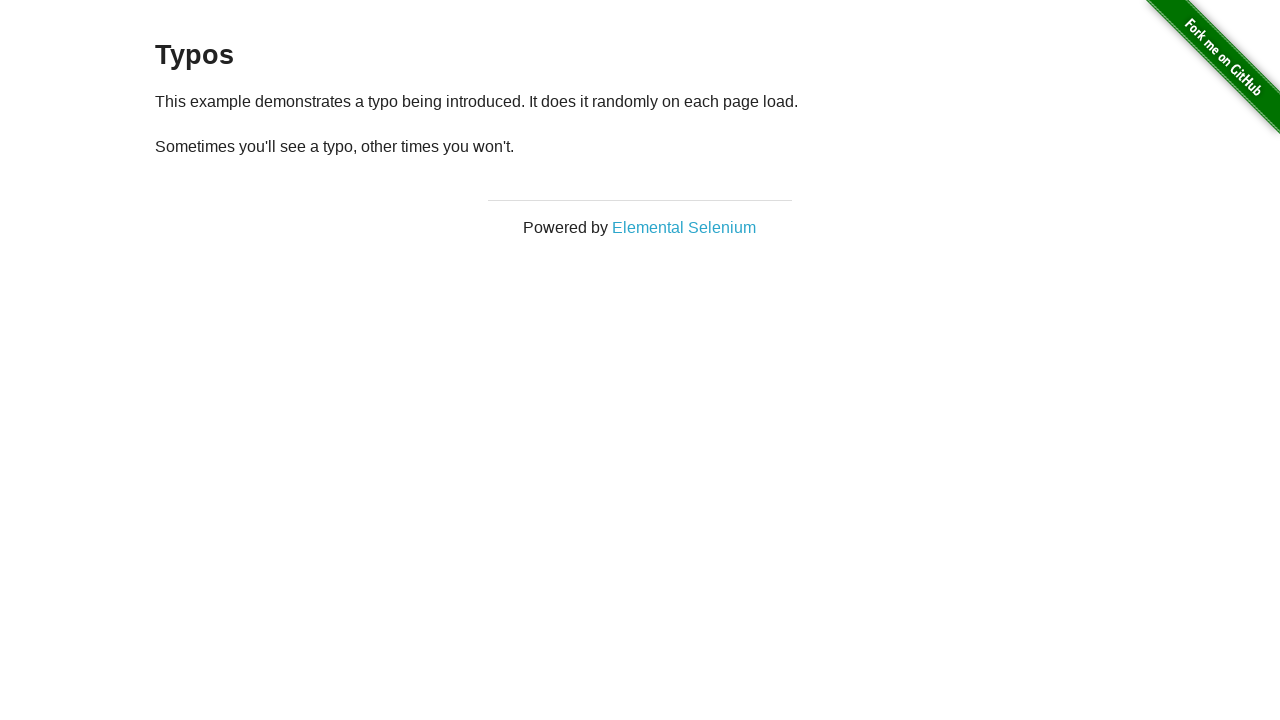

Waited for content to load after page reload
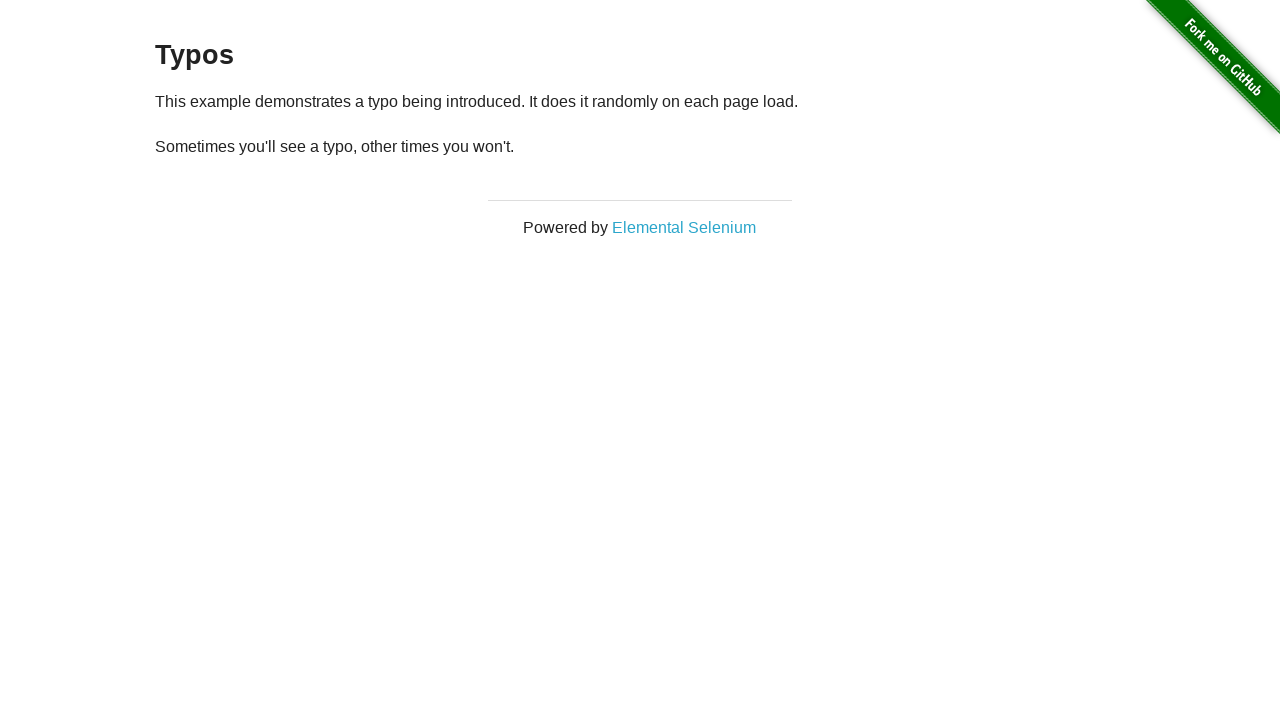

Retrieved typo element text: '
  Sometimes you'll see a typo, other times you won't.
'
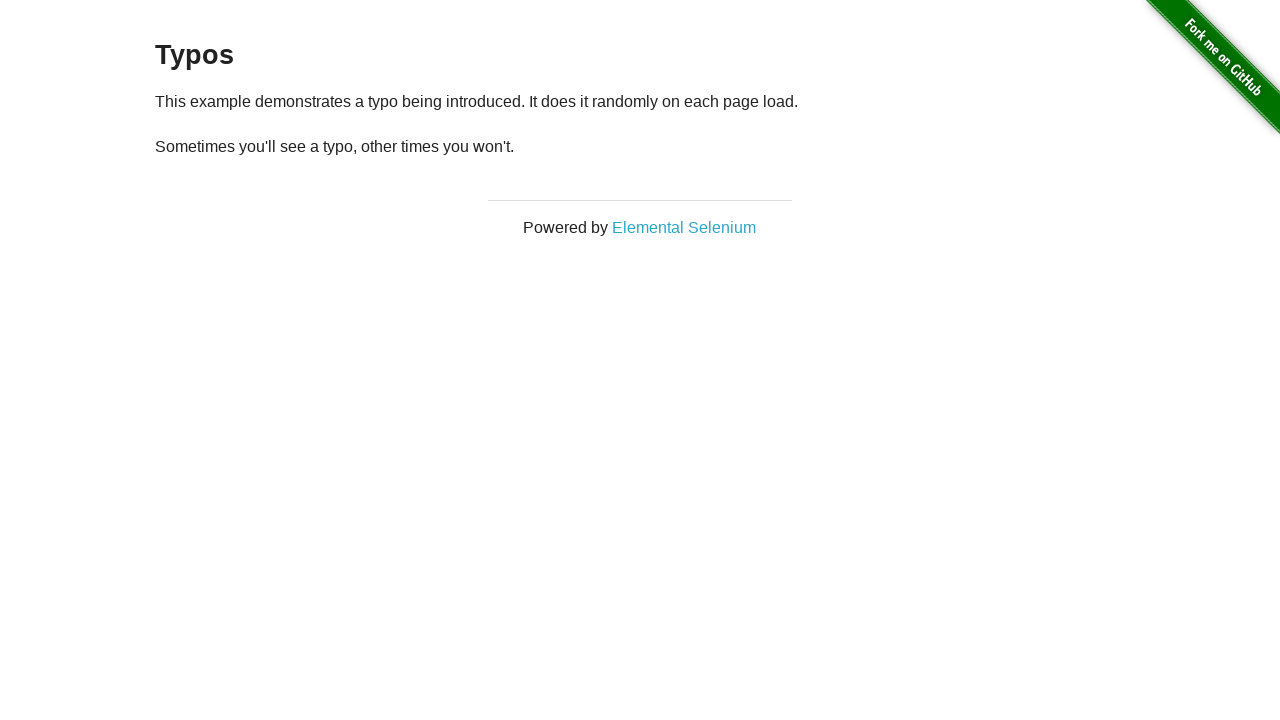

Typo found on attempt 10, reloading page
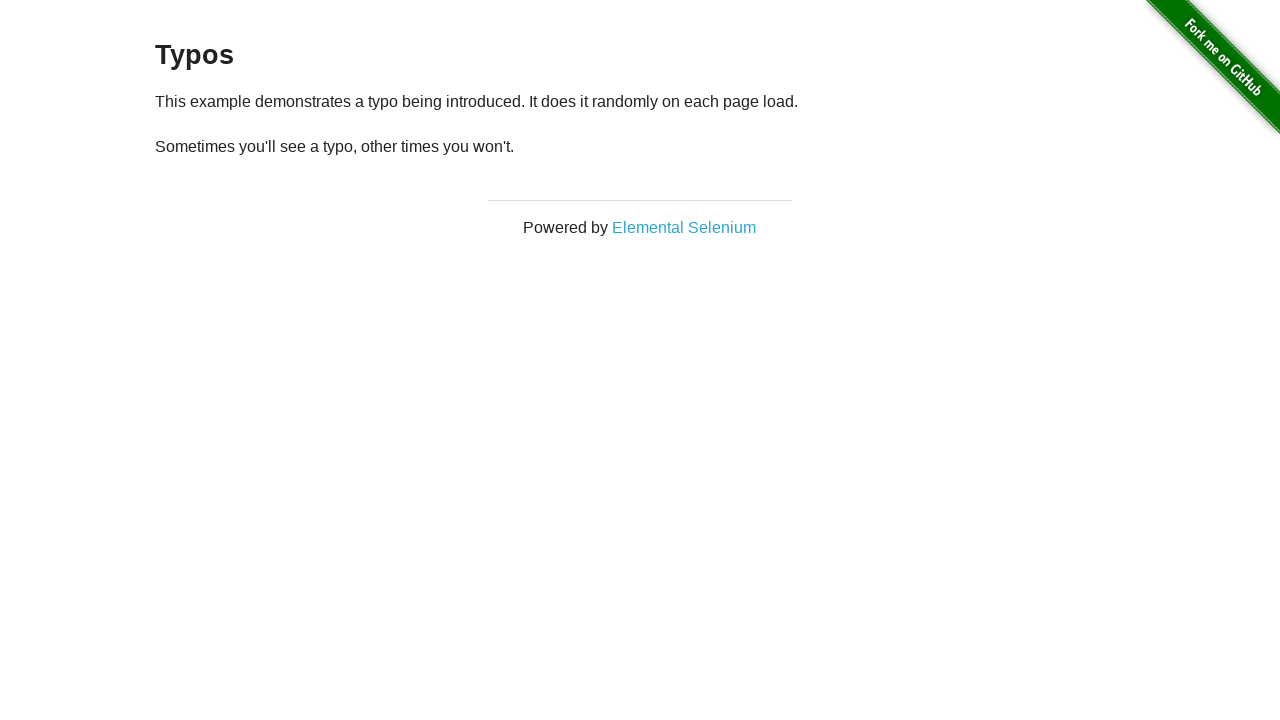

Waited for content to load after page reload
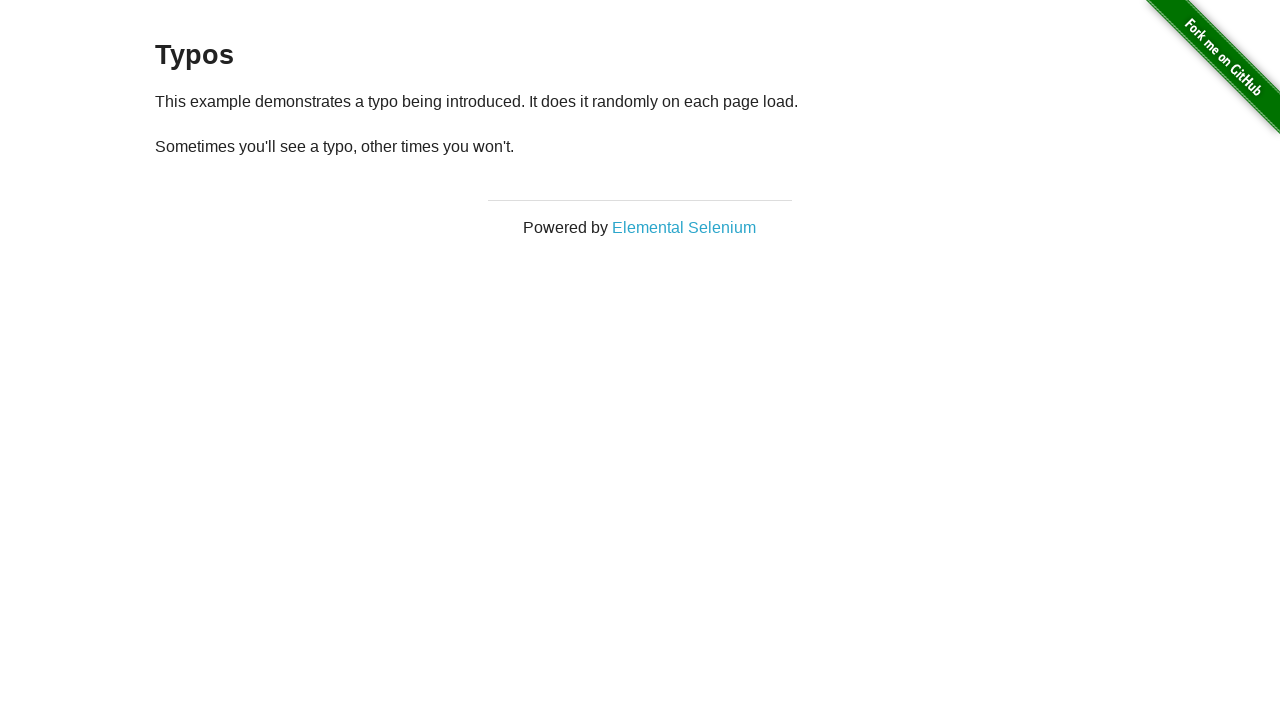

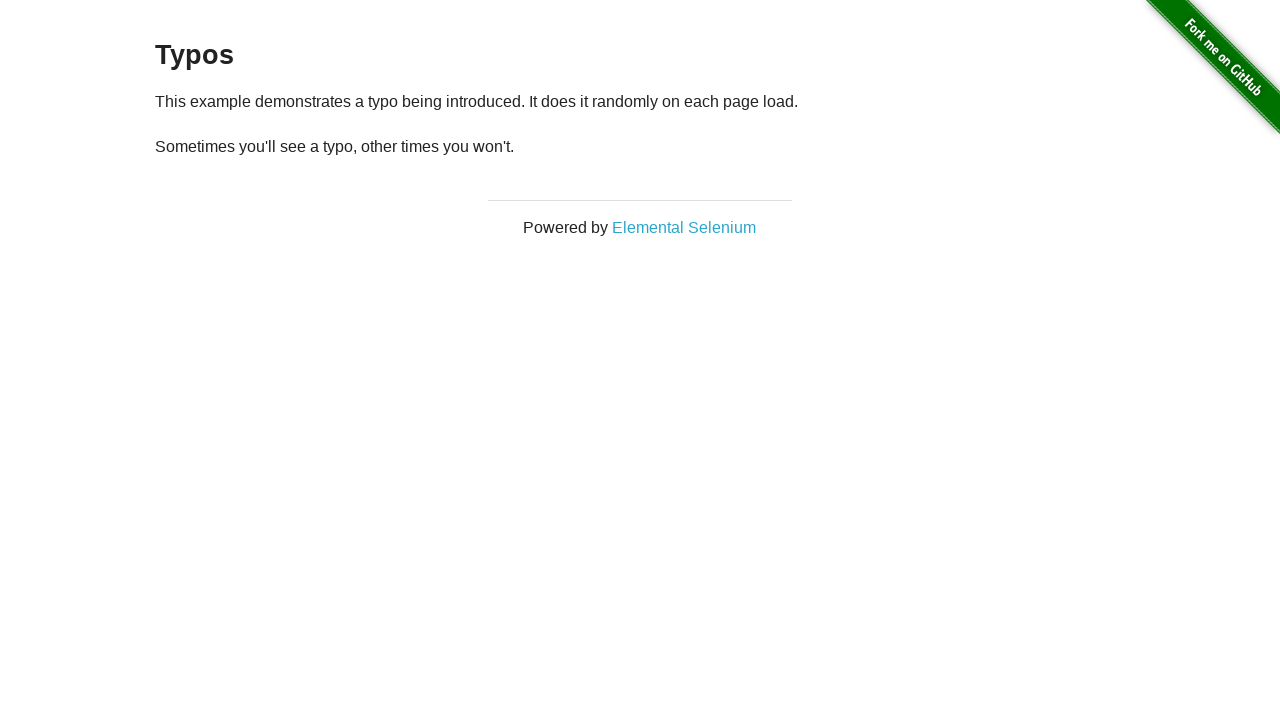